Tests percent calculator with invalid input by navigating through math calculators, entering letter 'a' and number 3, and verifying the error message

Starting URL: http://www.calculator.net/

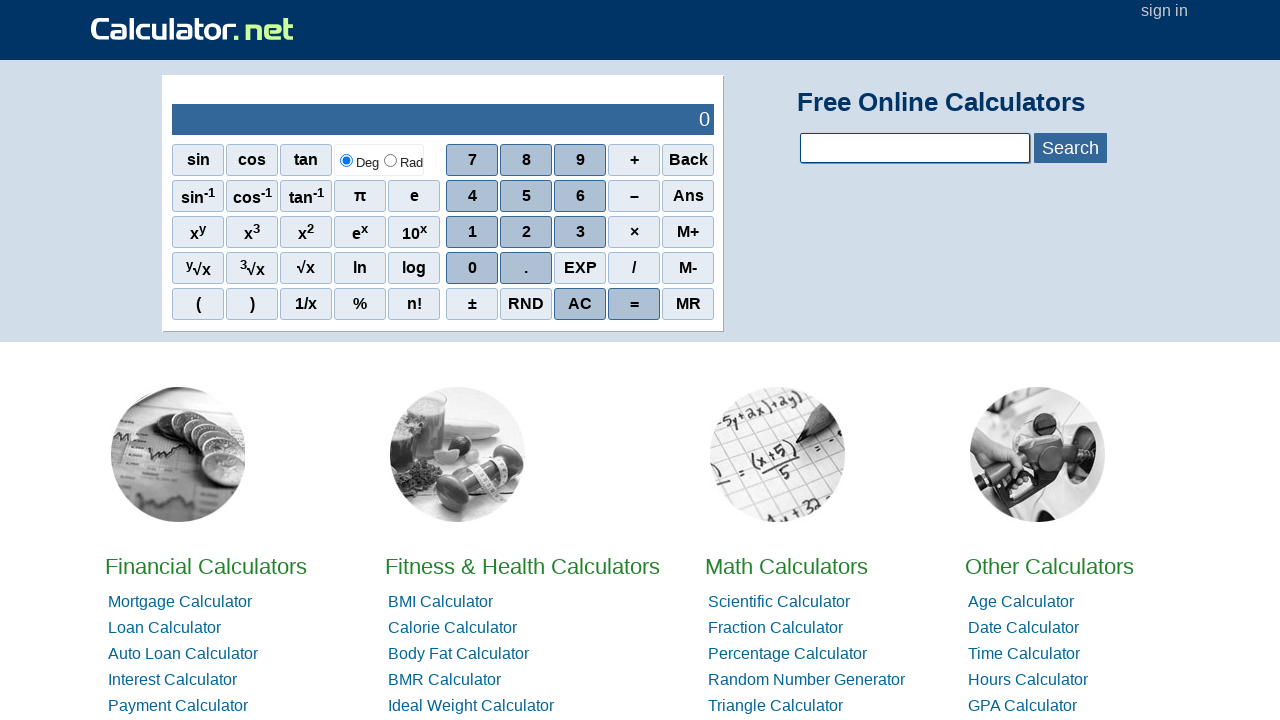

Clicked on Math Calculators link at (786, 566) on xpath=/html/body/div[4]/div/div[1]/div[3]/div[2]/a
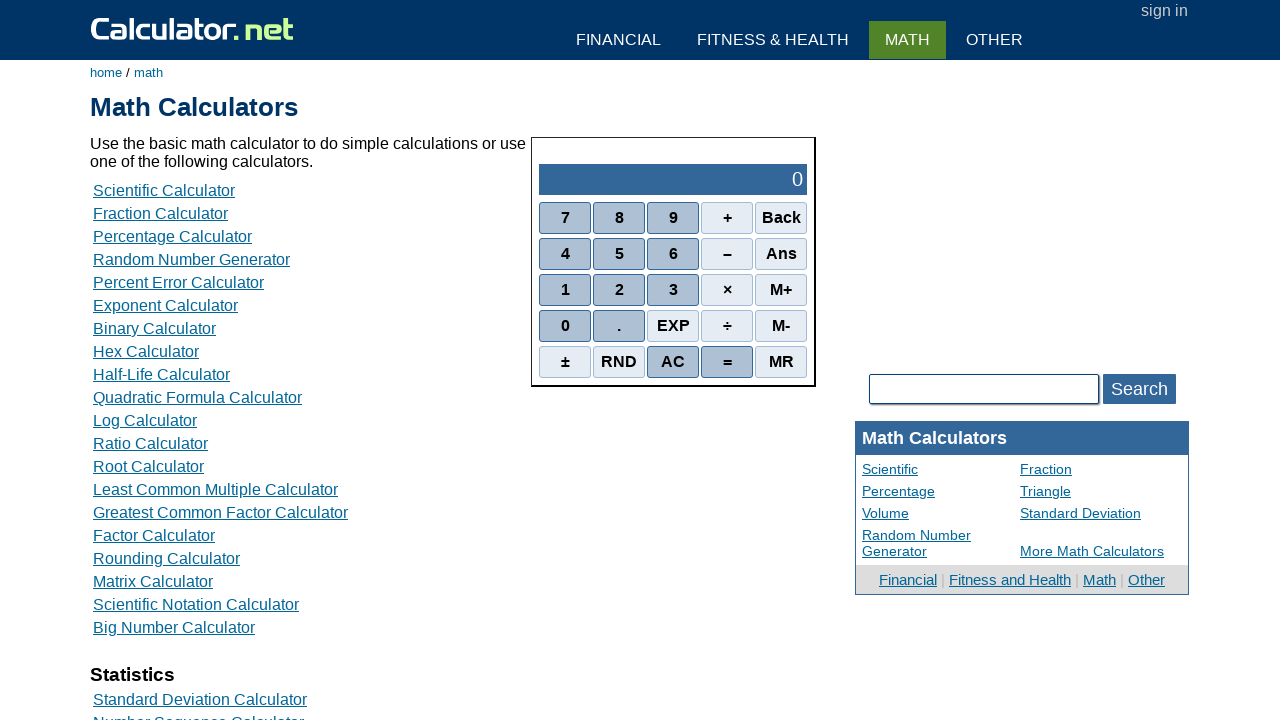

Clicked on Percent Calculators link at (172, 236) on xpath=/html/body/div[3]/div[1]/table[2]/tbody/tr/td/div[3]/a
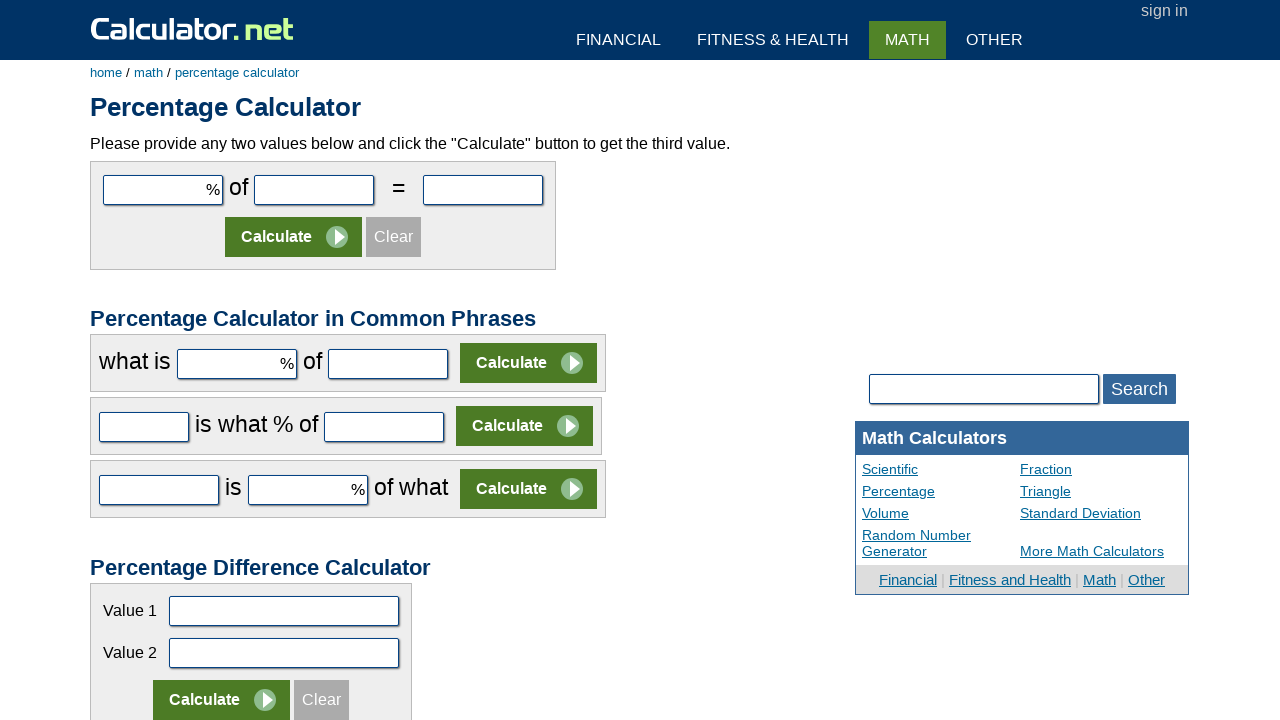

Entered invalid value 'a' in the first number field on #cpar1
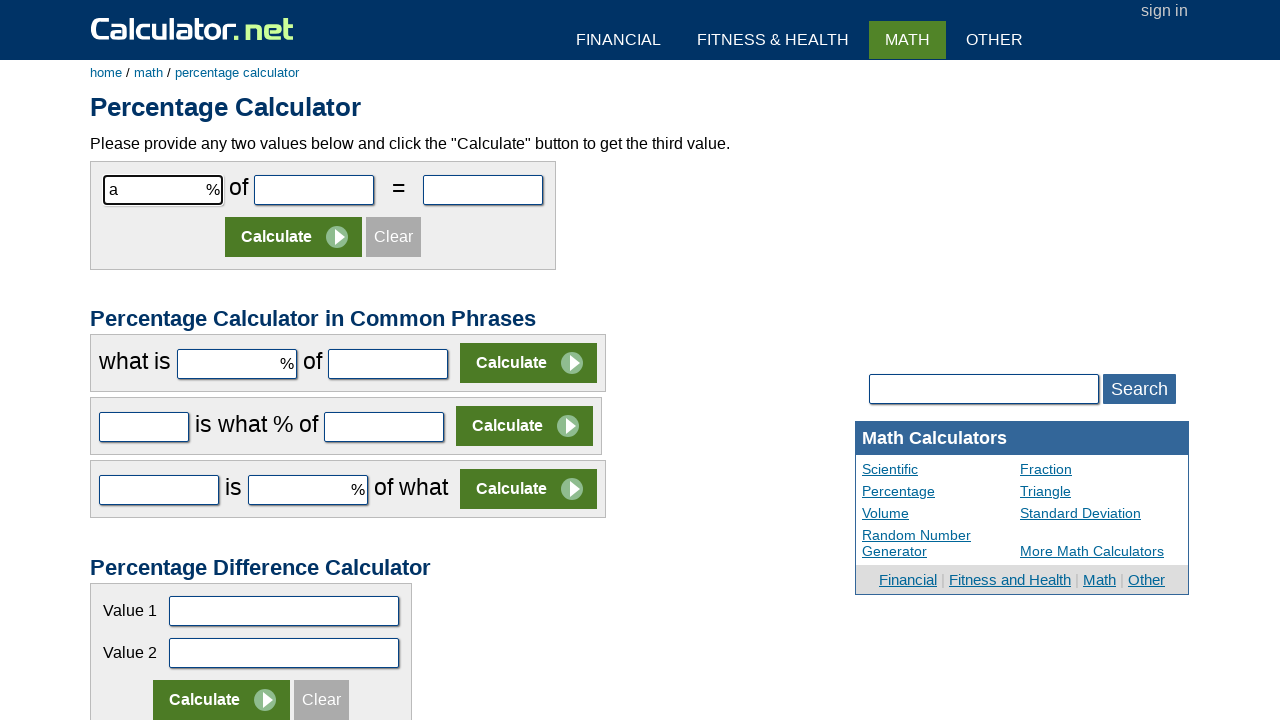

Entered value '3' in the second number field on #cpar2
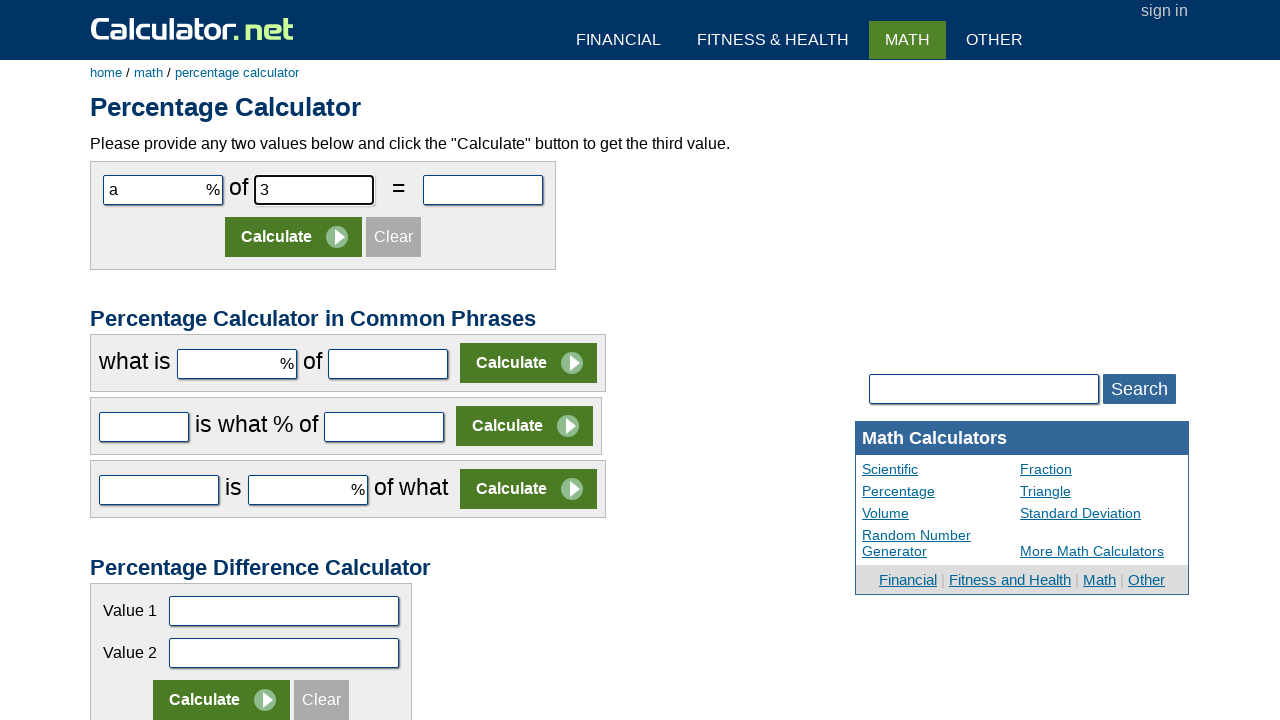

Clicked the Calculate button at (294, 237) on xpath=/html/body/div[3]/div[1]/form[1]/table/tbody/tr[2]/td/input[2]
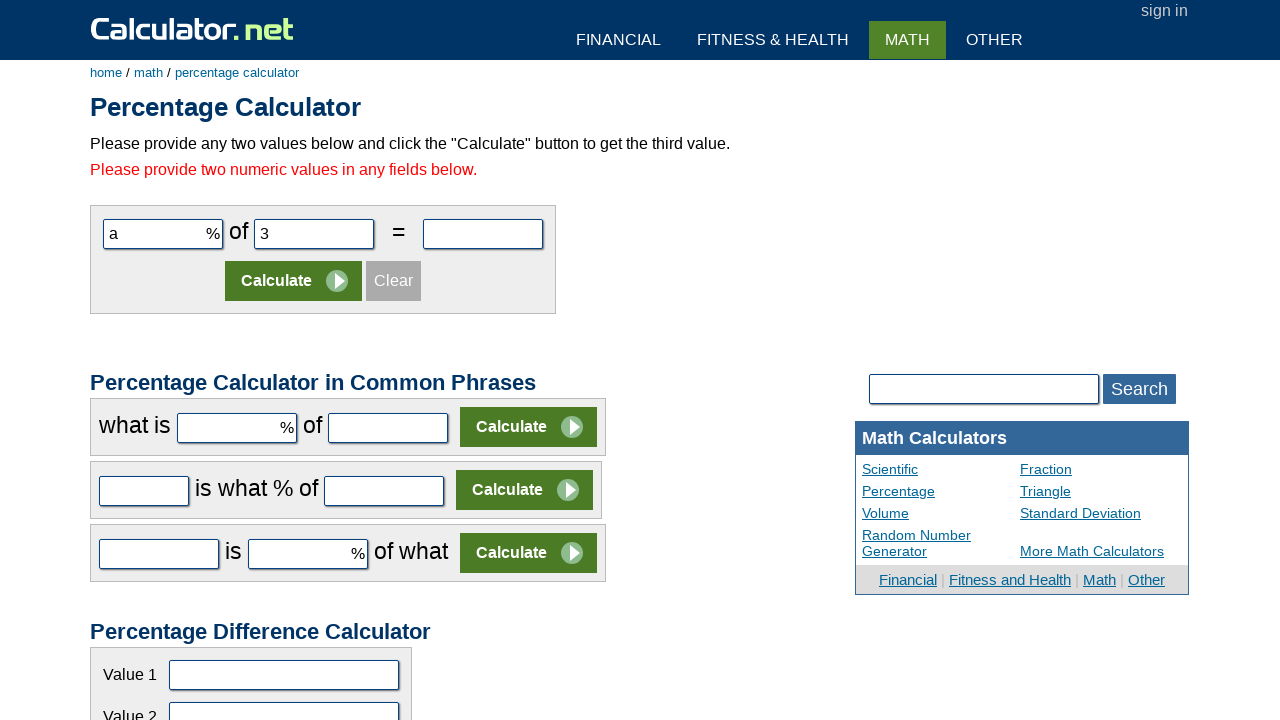

Retrieved error message from page
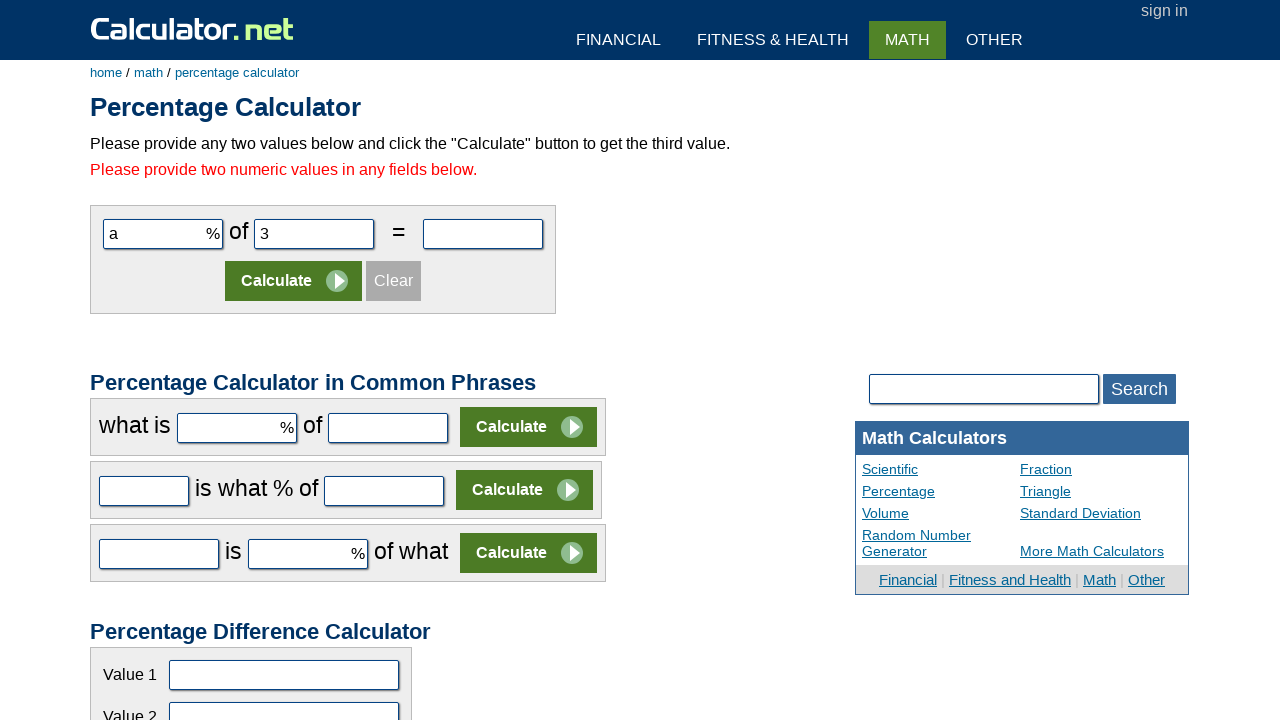

Verified error message matches expected text: 'Please provide two numeric values in any fields below.'
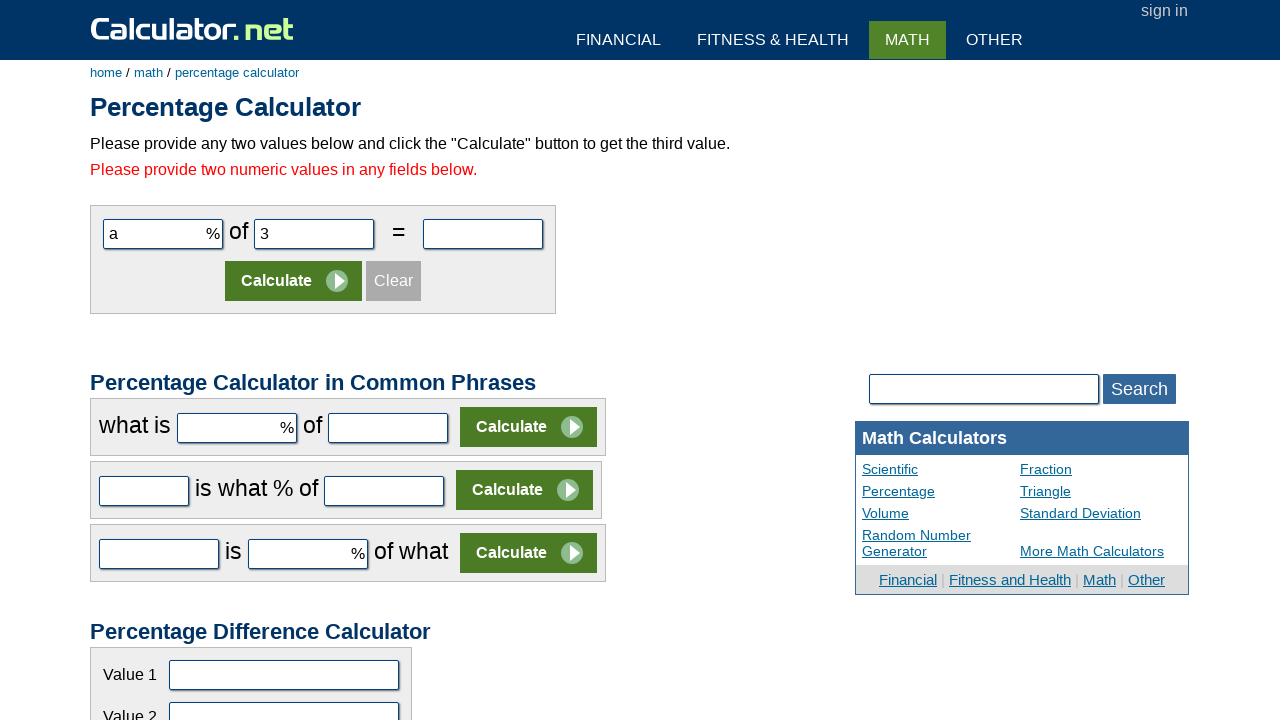

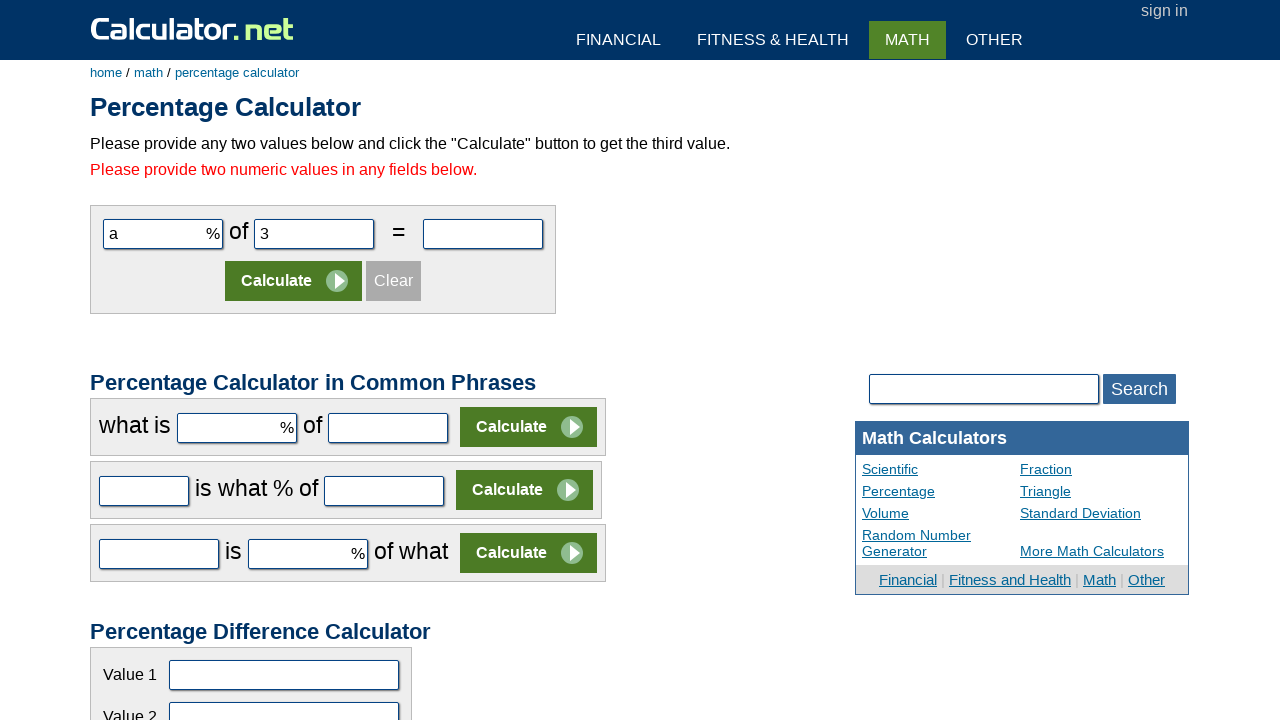